Navigates to 163.com homepage and locates a login link element

Starting URL: https://www.163.com/

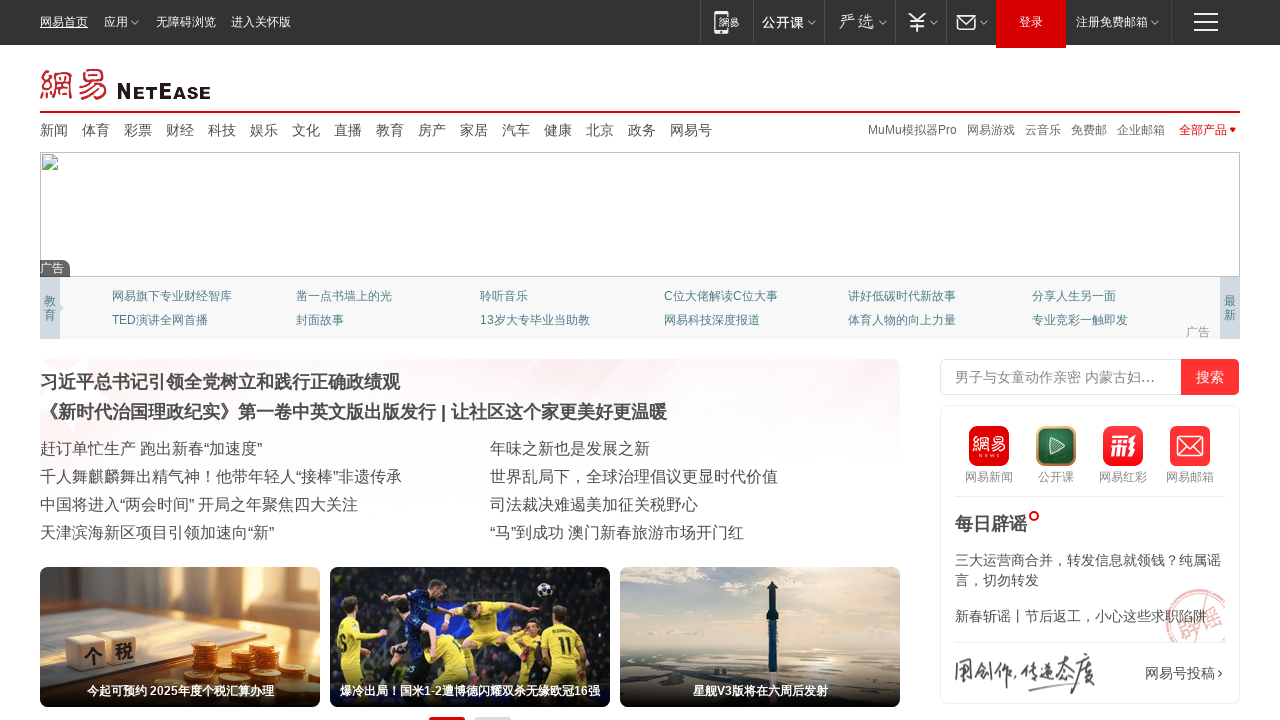

Waited for login link element with class 'ntes-nav-login-title' to be present
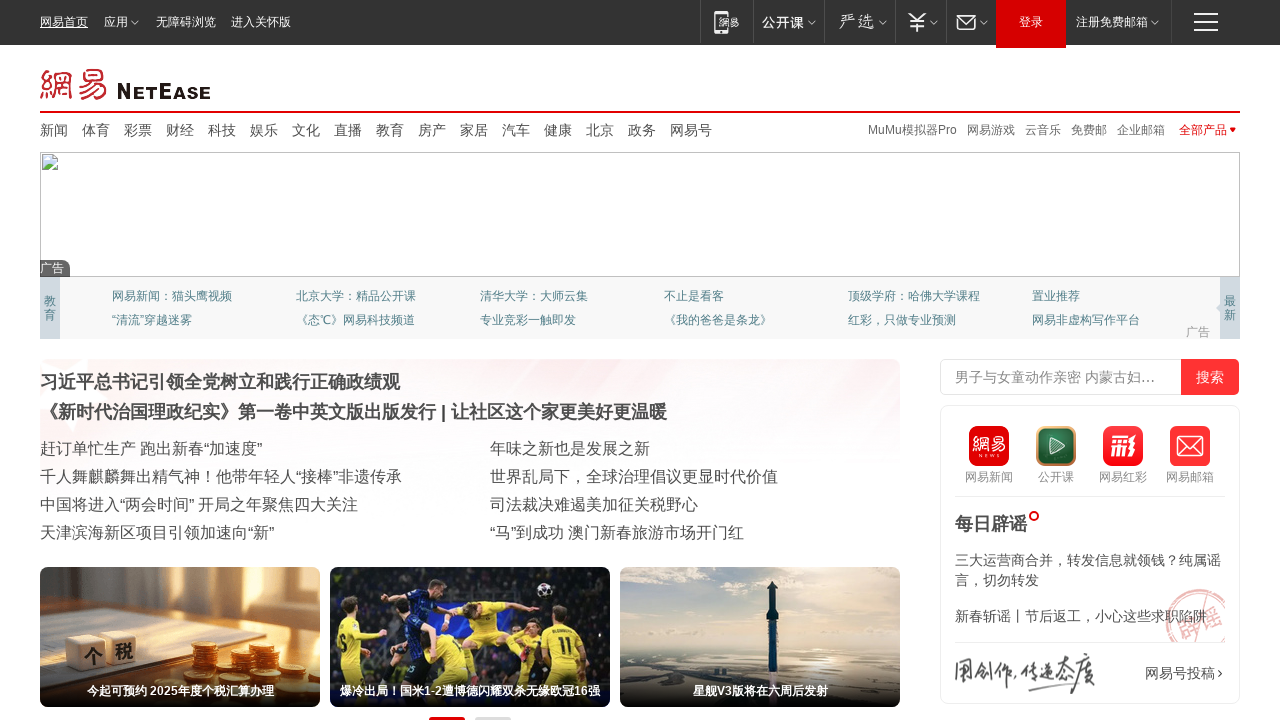

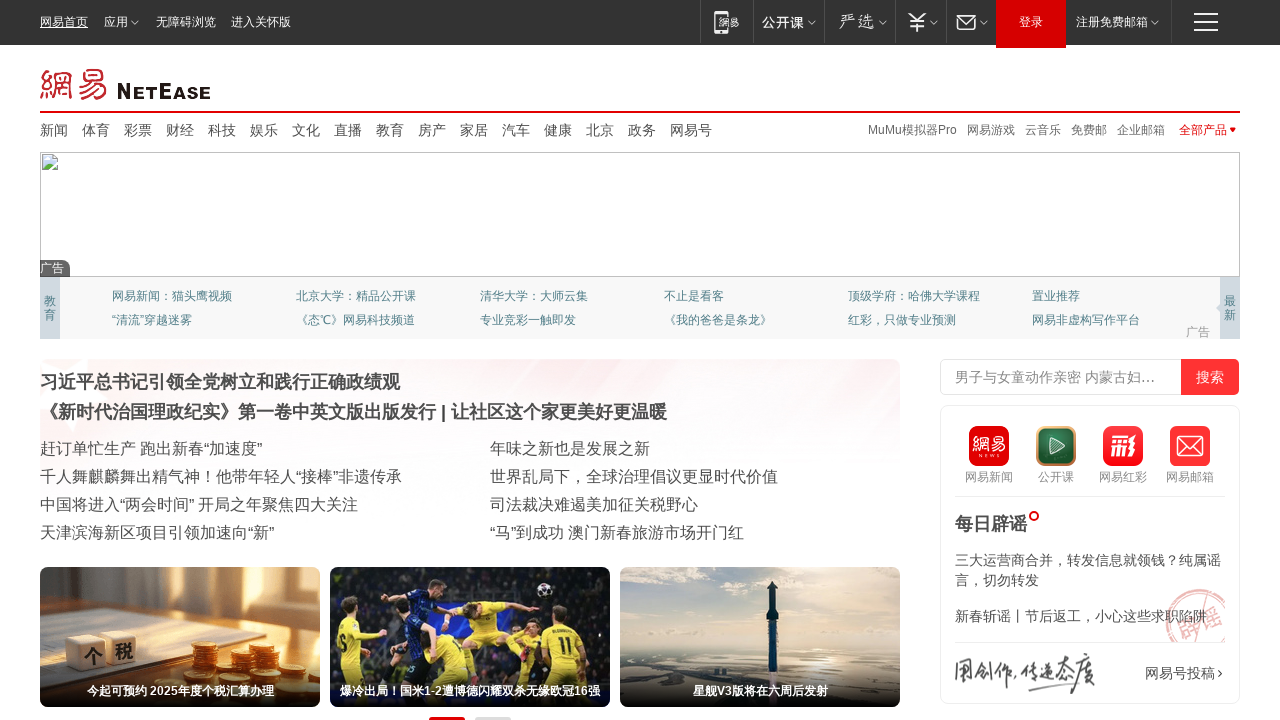